Navigates to the Dental Practice page by hovering over the Industries menu and clicking the Dental Practice link

Starting URL: https://klik.solutions/

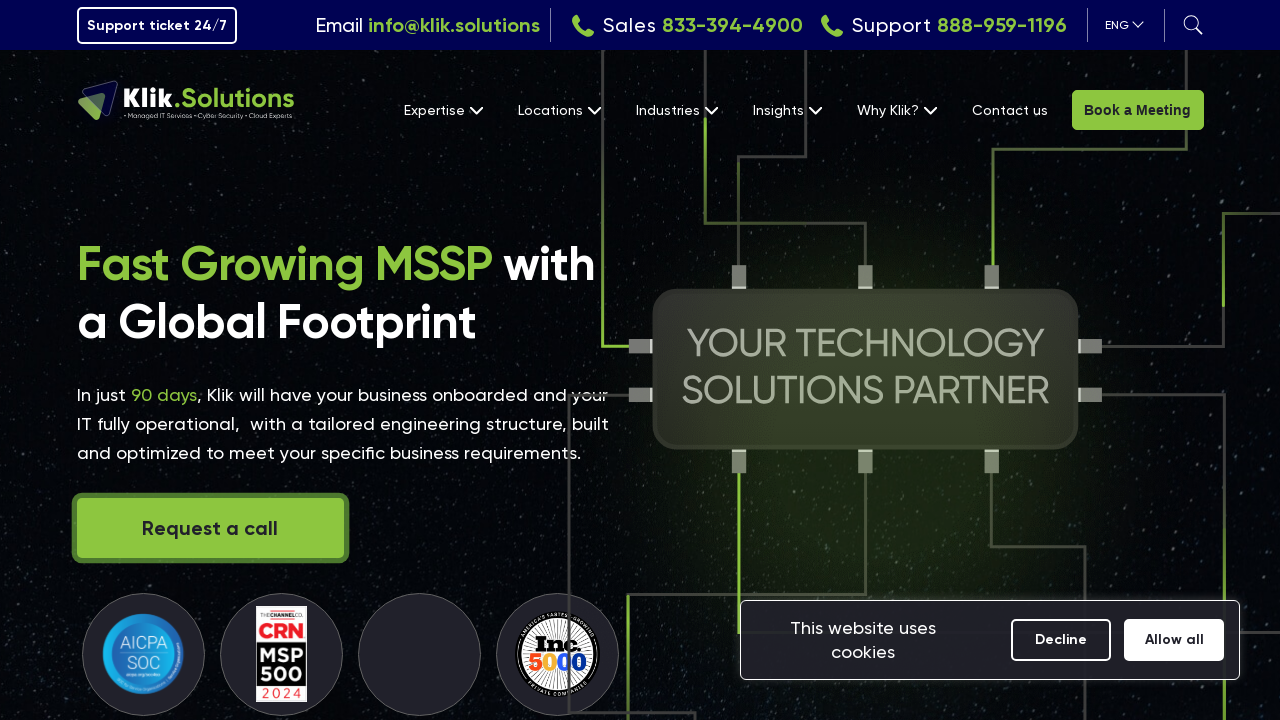

Hovered over Industries menu to reveal dropdown at (676, 110) on text=Industries
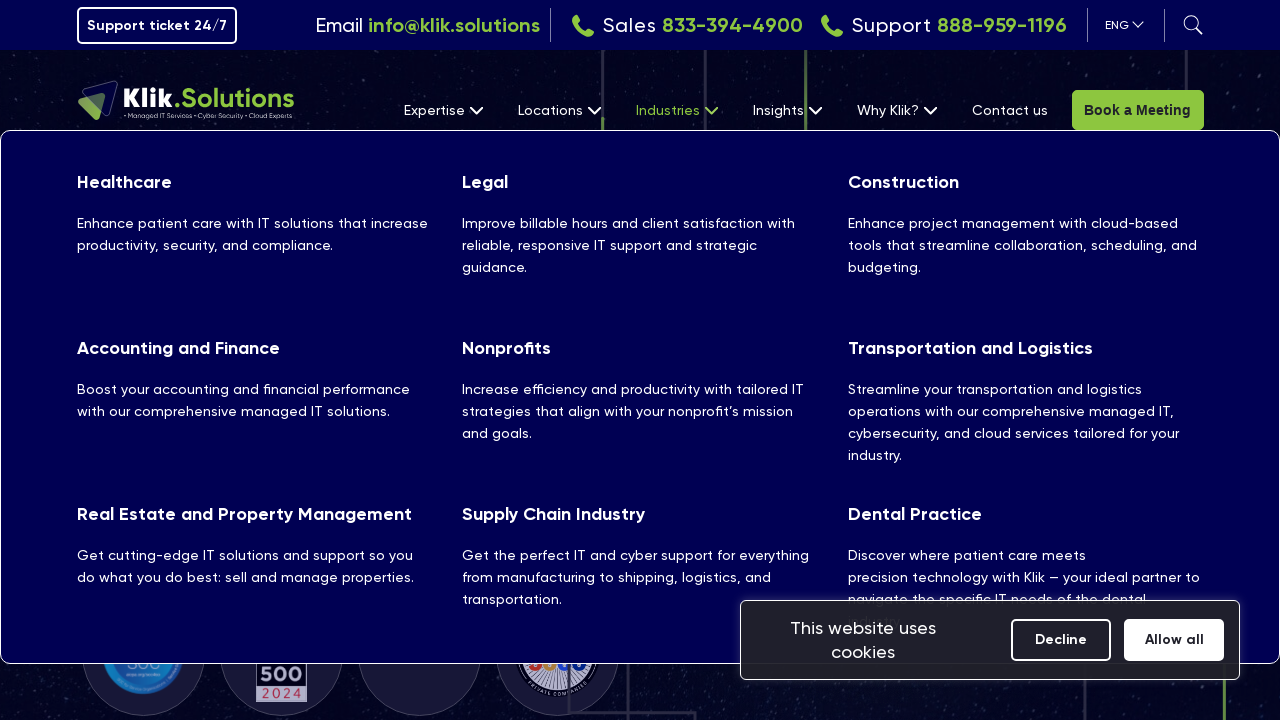

Clicked on Dental Practice link at (1026, 566) on text=Dental Practice
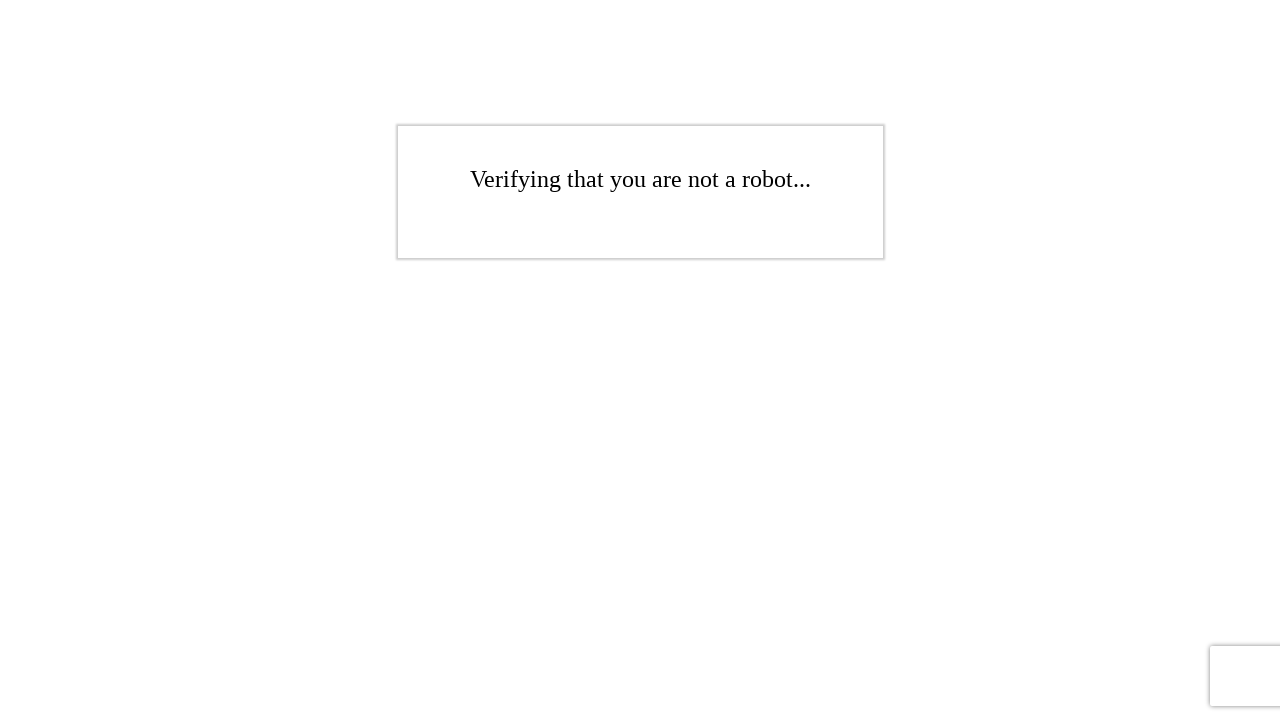

Dental Practice page loaded successfully
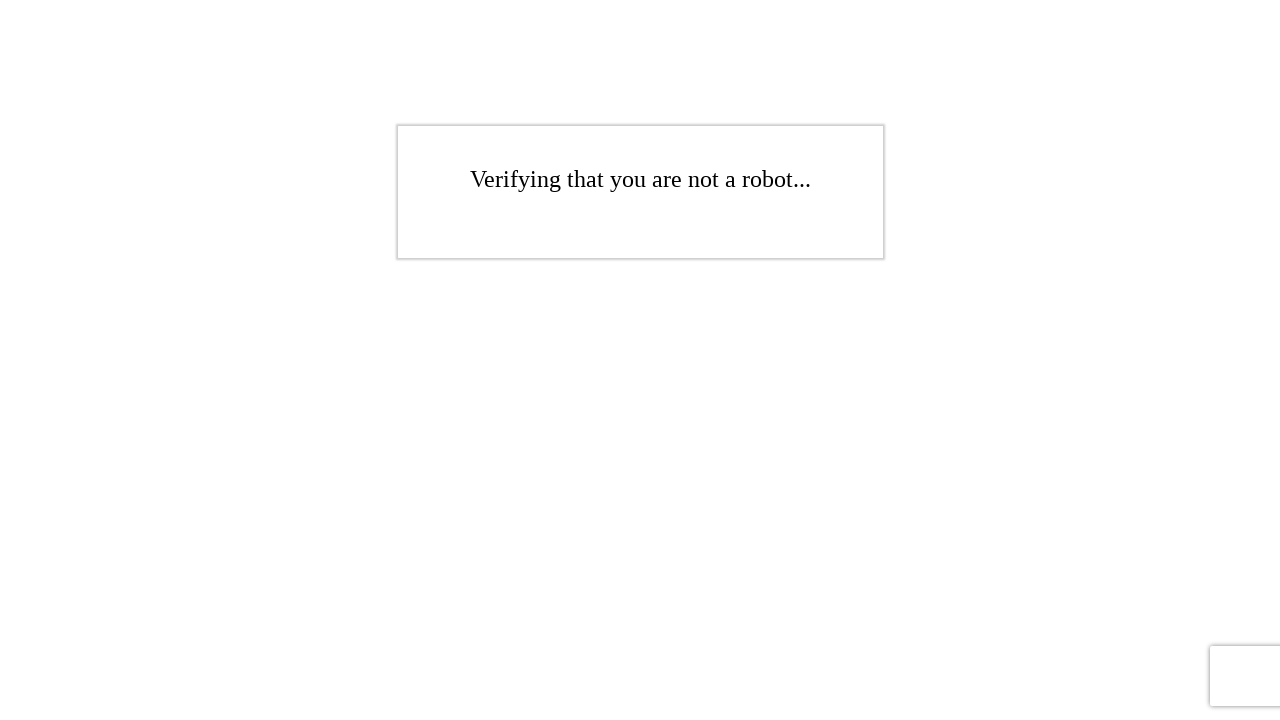

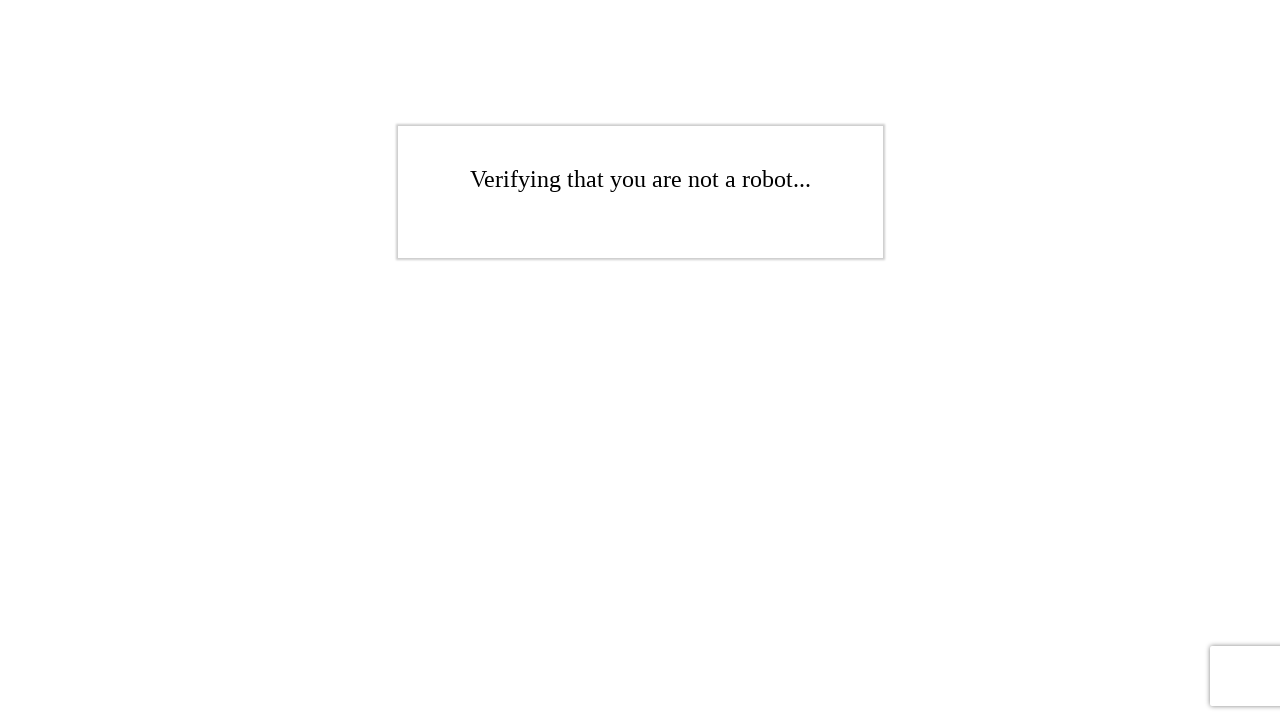